Tests mouse hover functionality by hovering over a menu item to reveal a submenu and then clicking on a submenu item

Starting URL: https://www.globalsqa.com/demo-site/

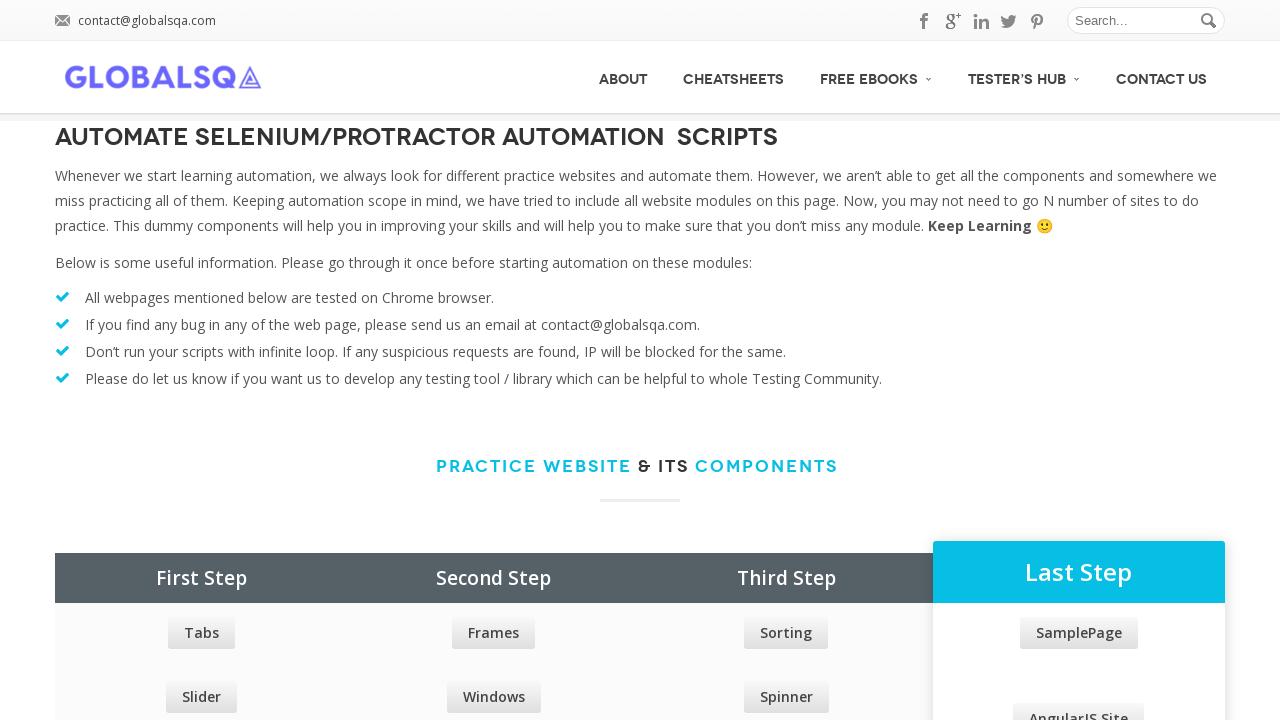

Navigated to https://www.globalsqa.com/demo-site/
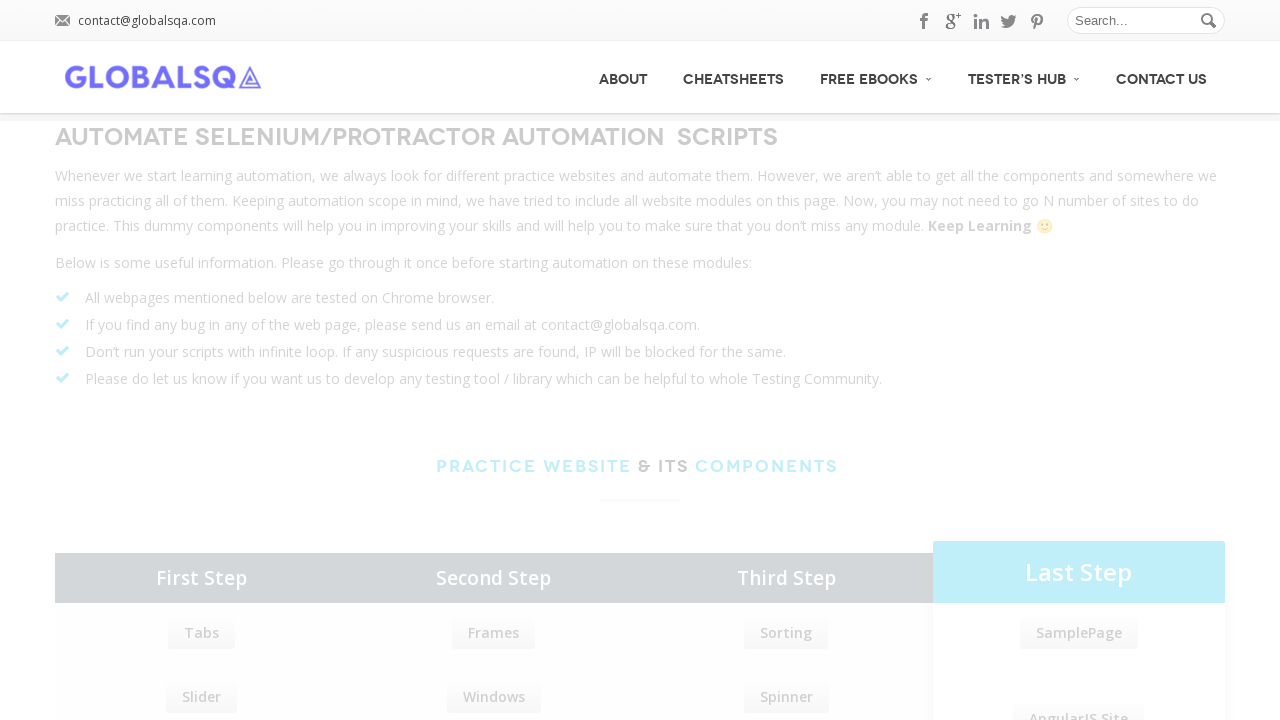

Hovered over menu item to reveal submenu at (876, 76) on #menu-item-7128
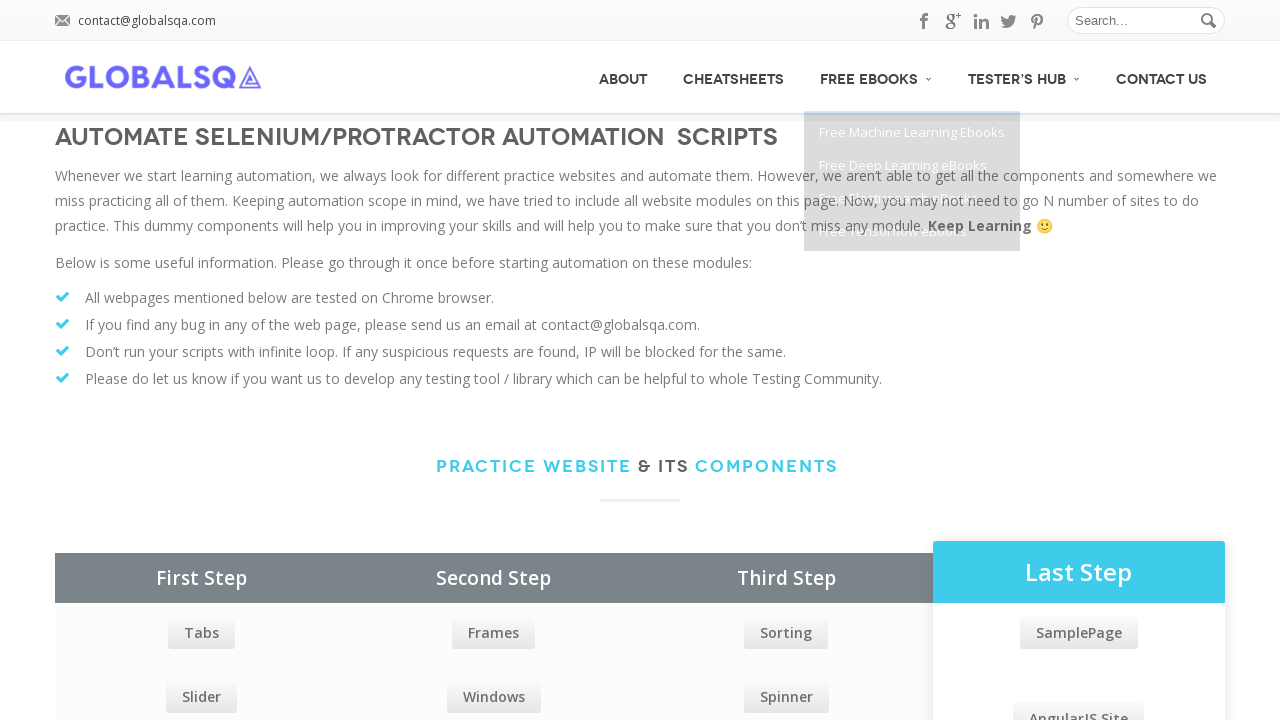

Clicked on submenu item at (912, 132) on #menu-item-7132
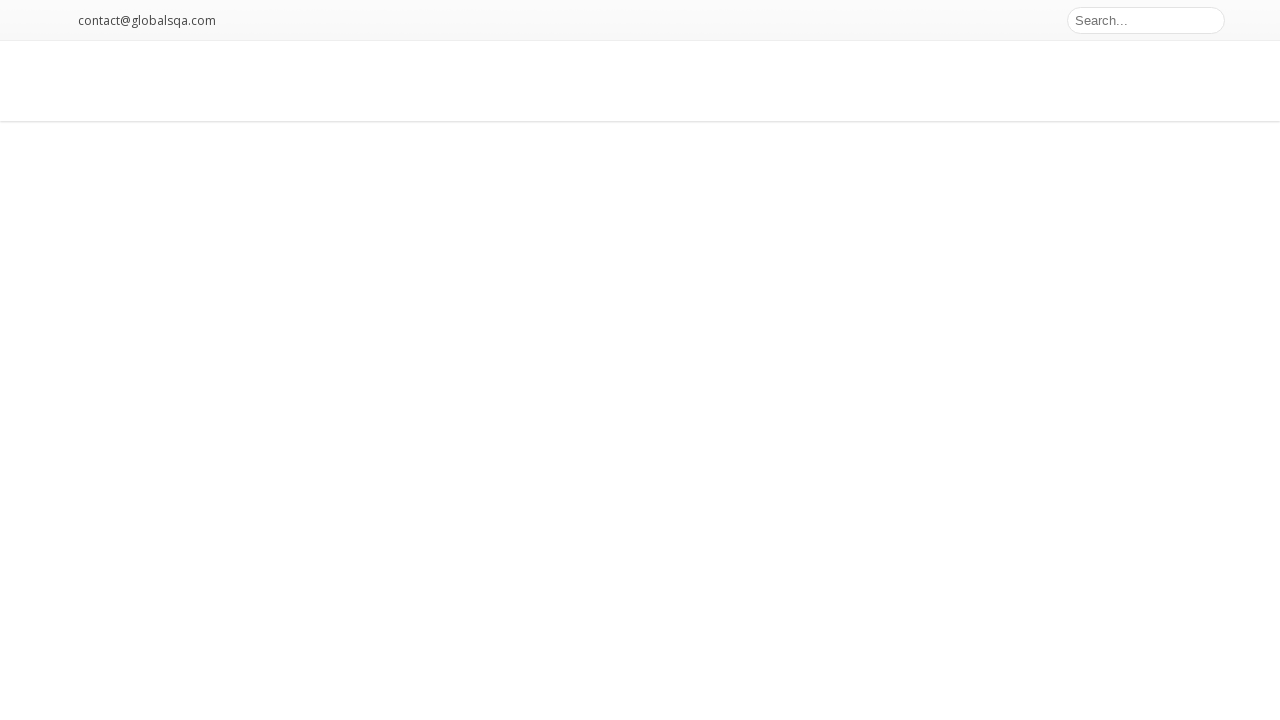

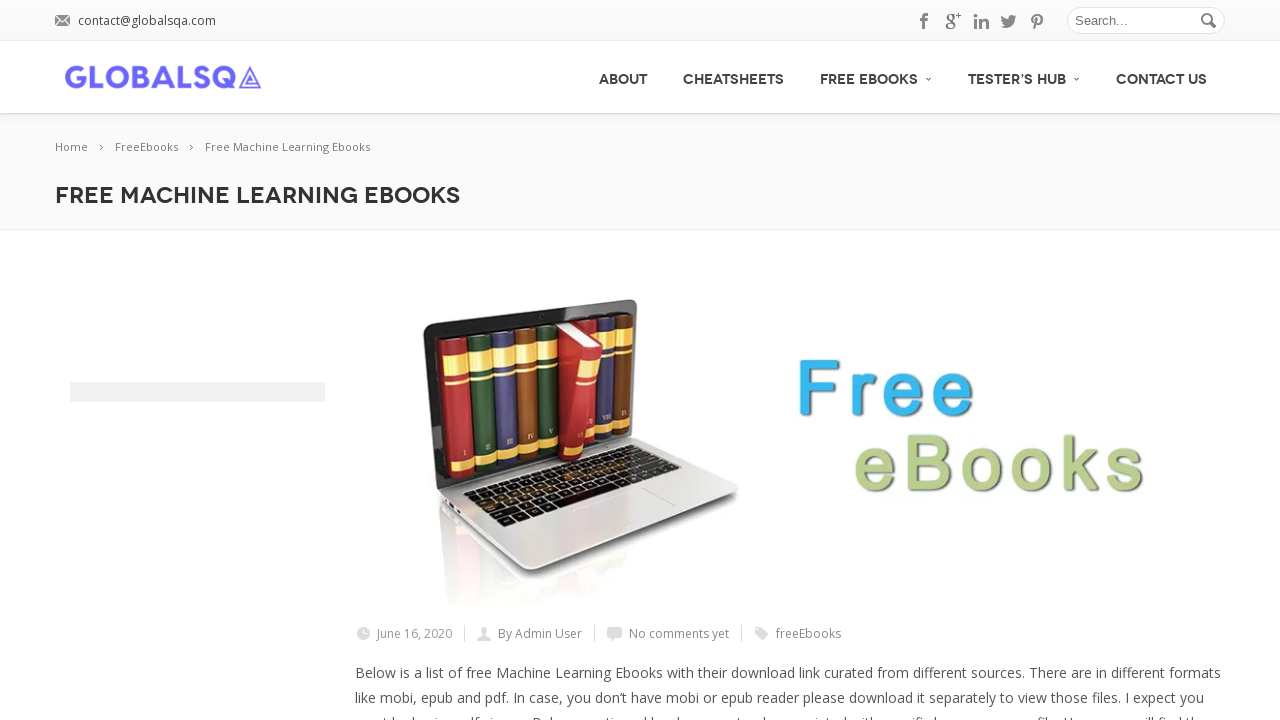